Tests dynamic control elements by clicking Remove button, verifying "It's gone!" message, clicking Add button, and verifying "It's back!" message

Starting URL: https://the-internet.herokuapp.com/dynamic_controls

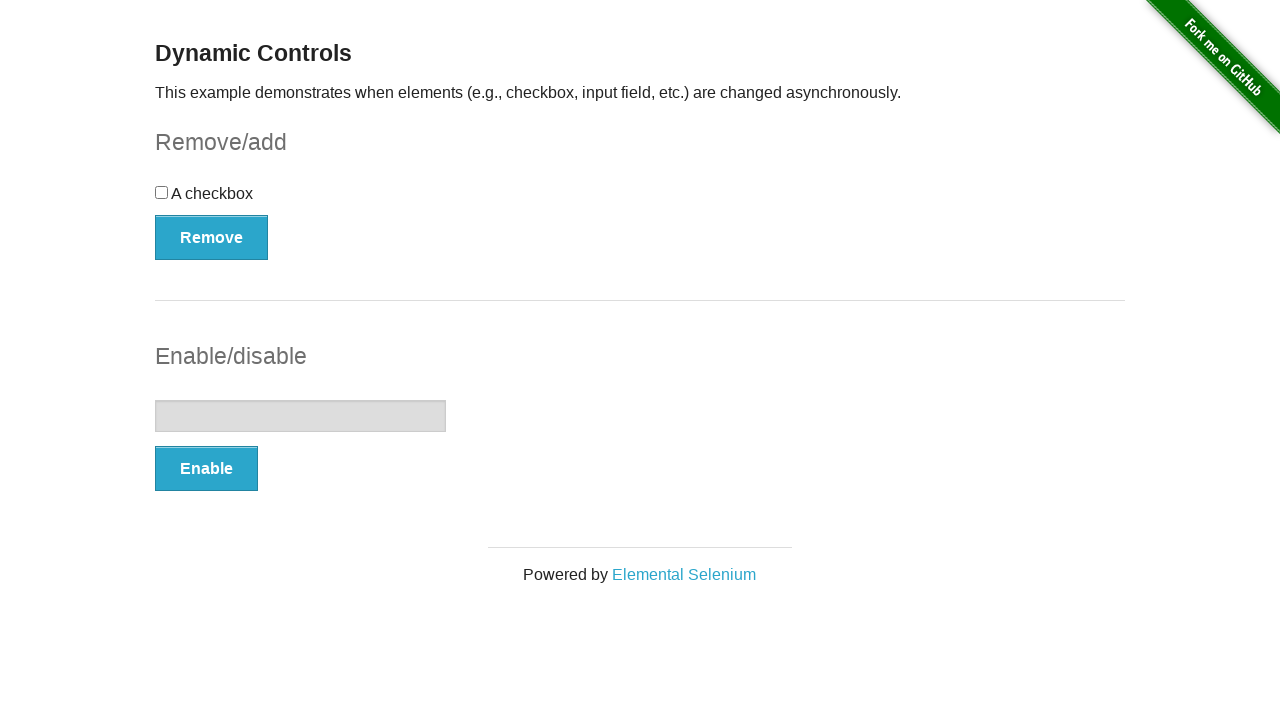

Clicked Remove button to hide the control element at (212, 237) on button[onclick='swapCheckbox()']
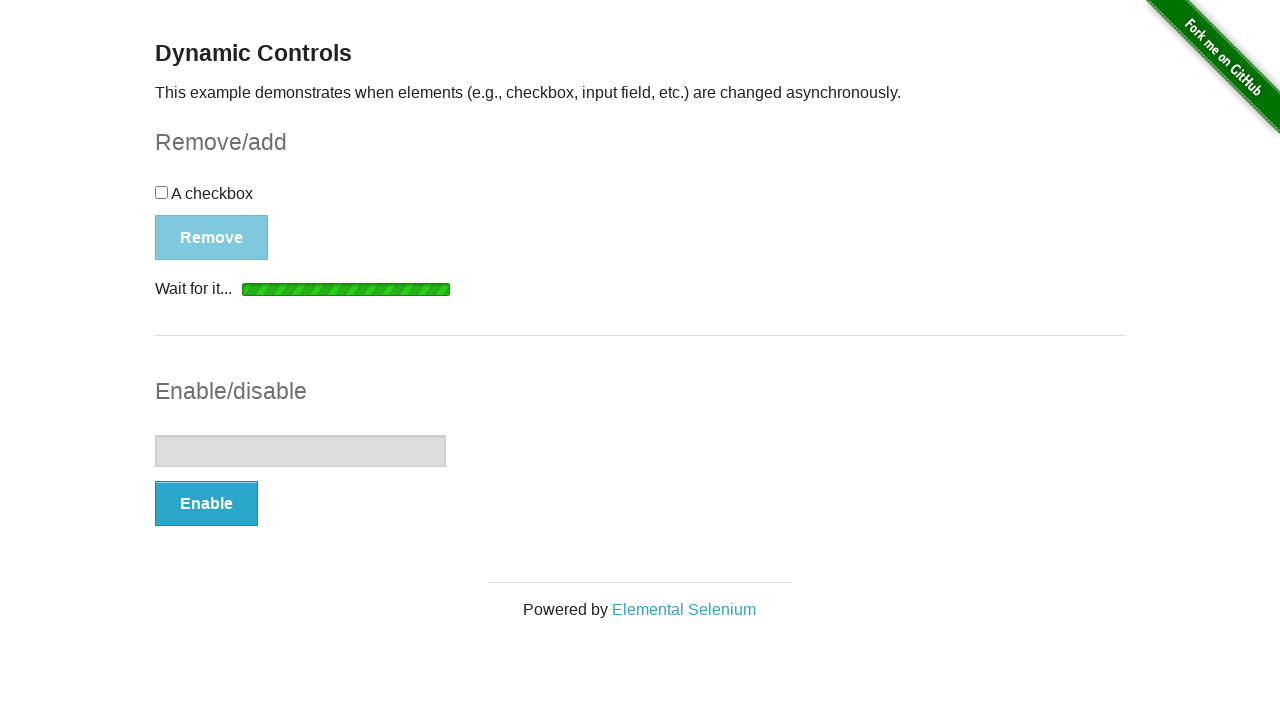

Verified 'It's gone!' message appeared after clicking Remove
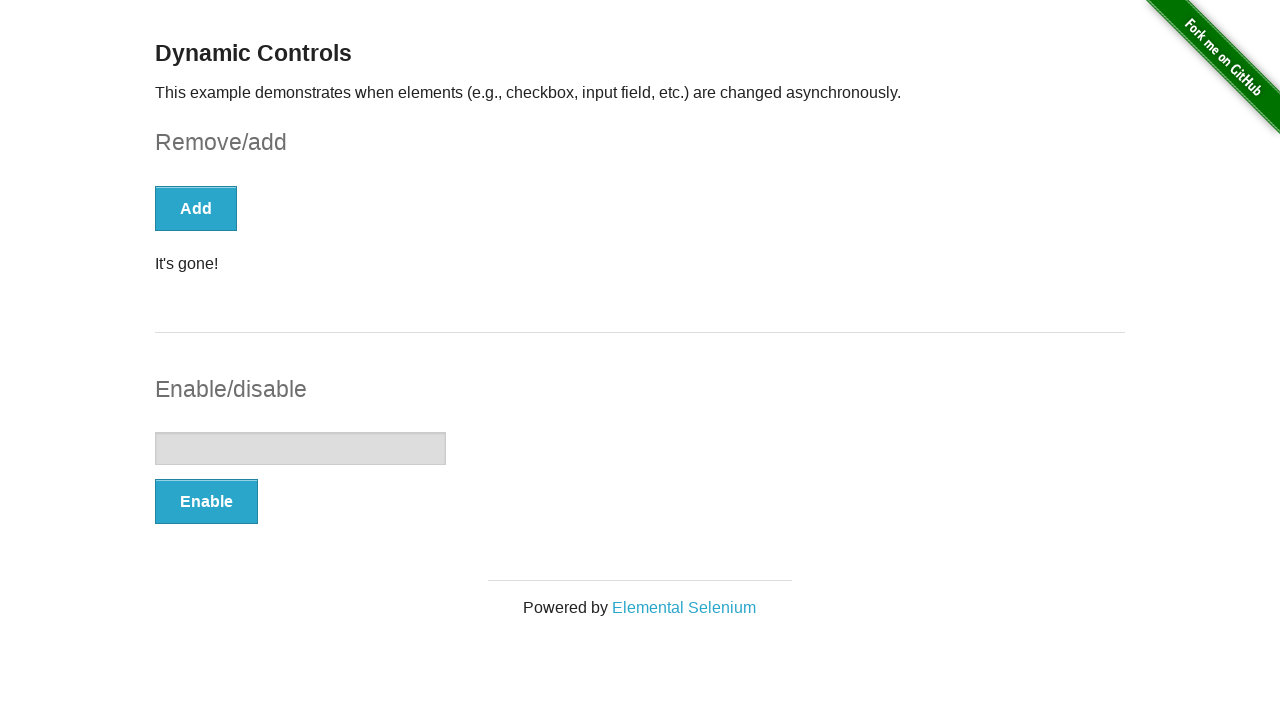

Clicked Add button to restore the control element at (196, 208) on button[onclick='swapCheckbox()']
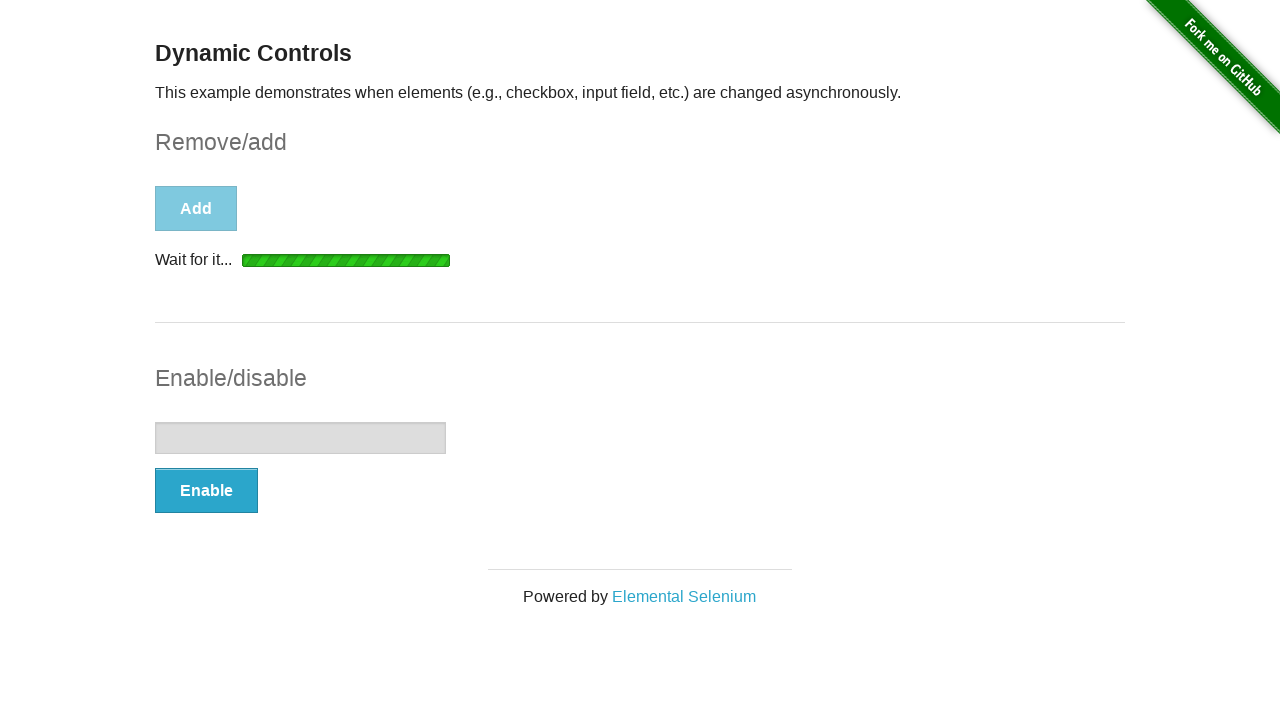

Verified 'It's back!' message appeared after clicking Add
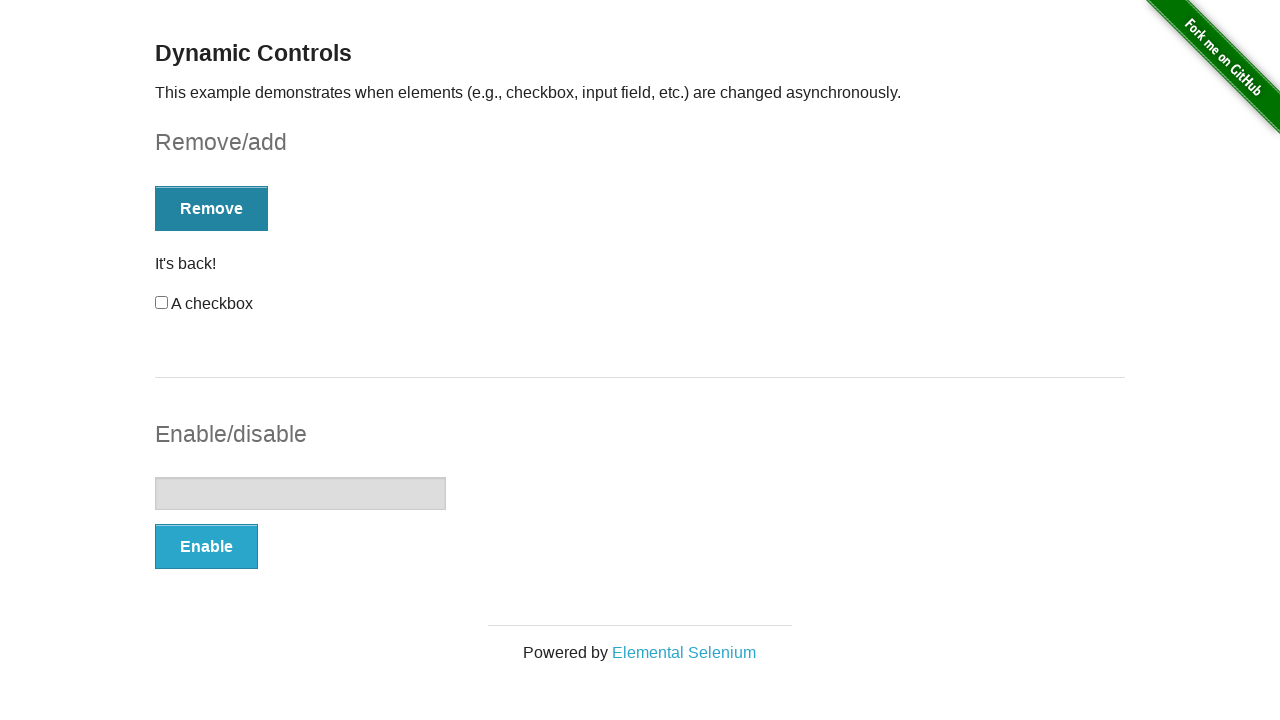

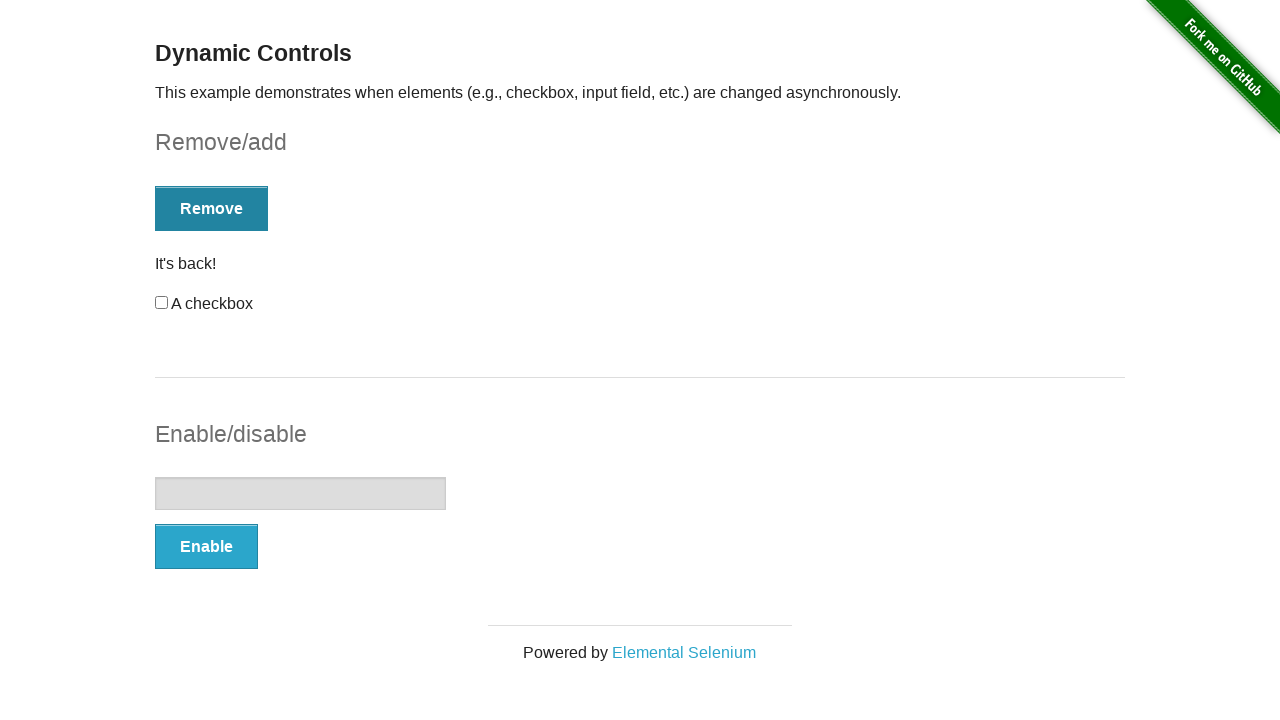